Tests that the text input field clears after adding a todo item

Starting URL: https://demo.playwright.dev/todomvc

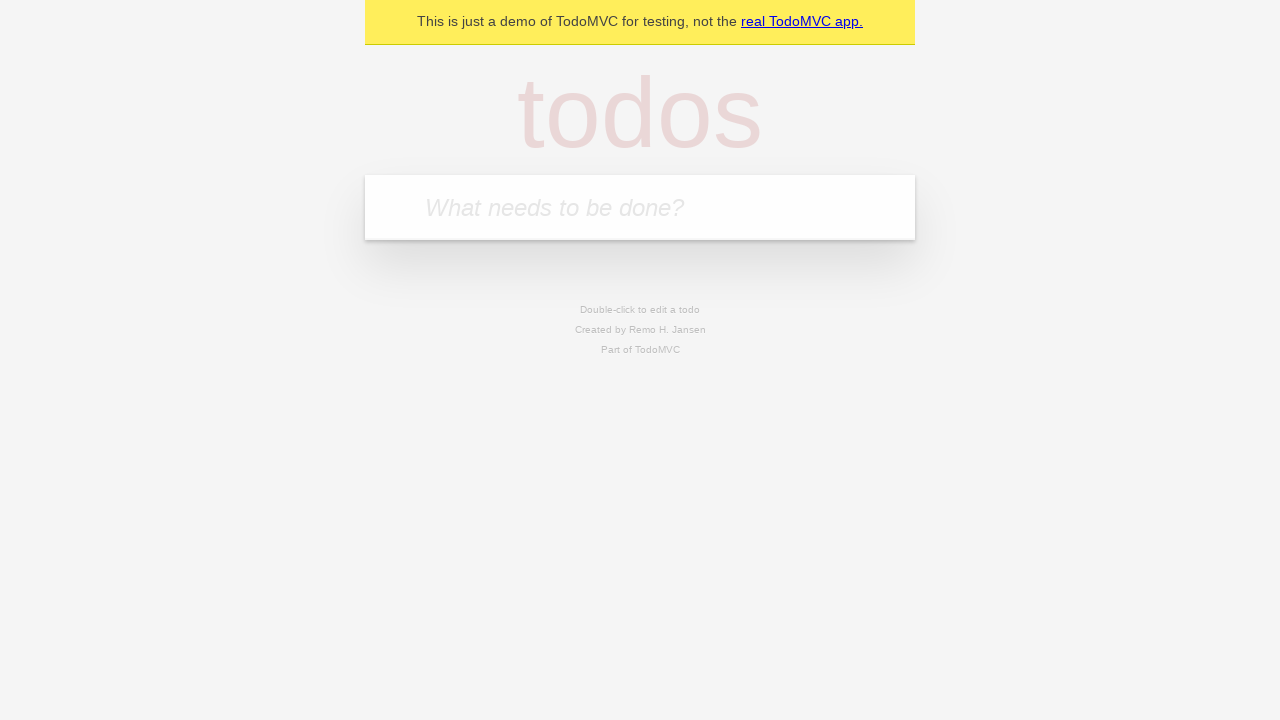

Filled new-todo input field with 'buy some cheese' on .new-todo
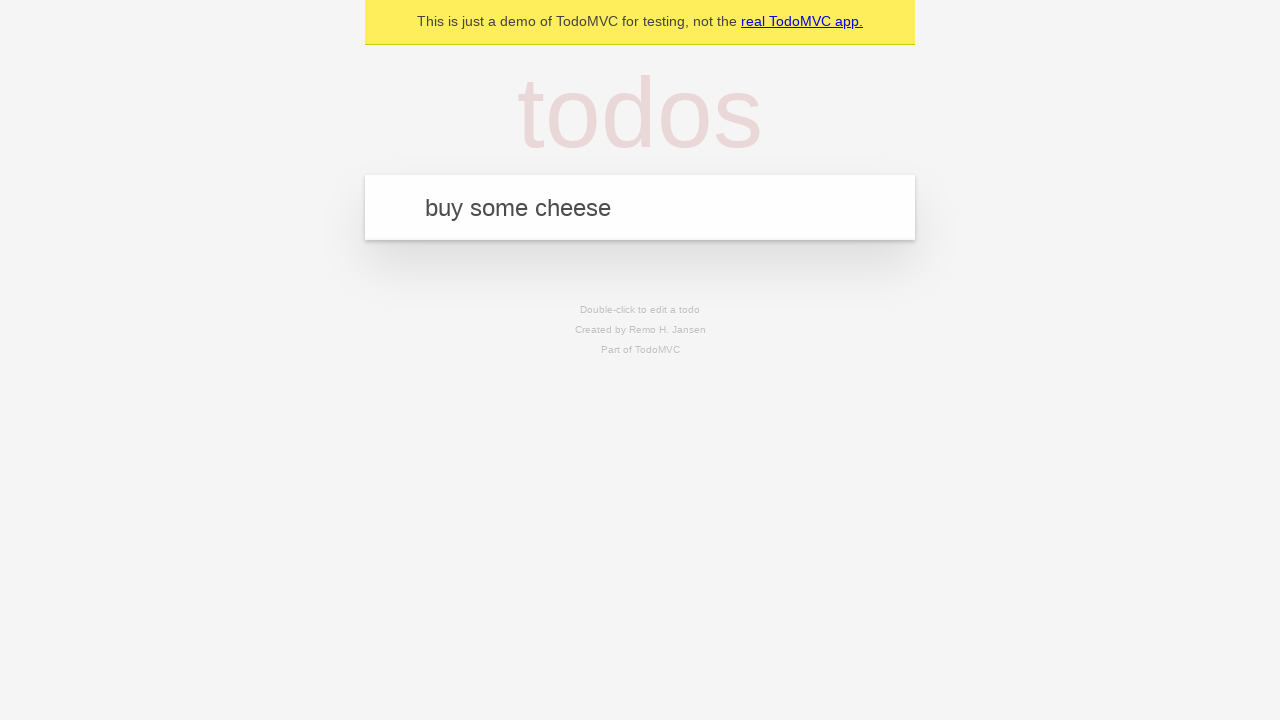

Pressed Enter to add todo item on .new-todo
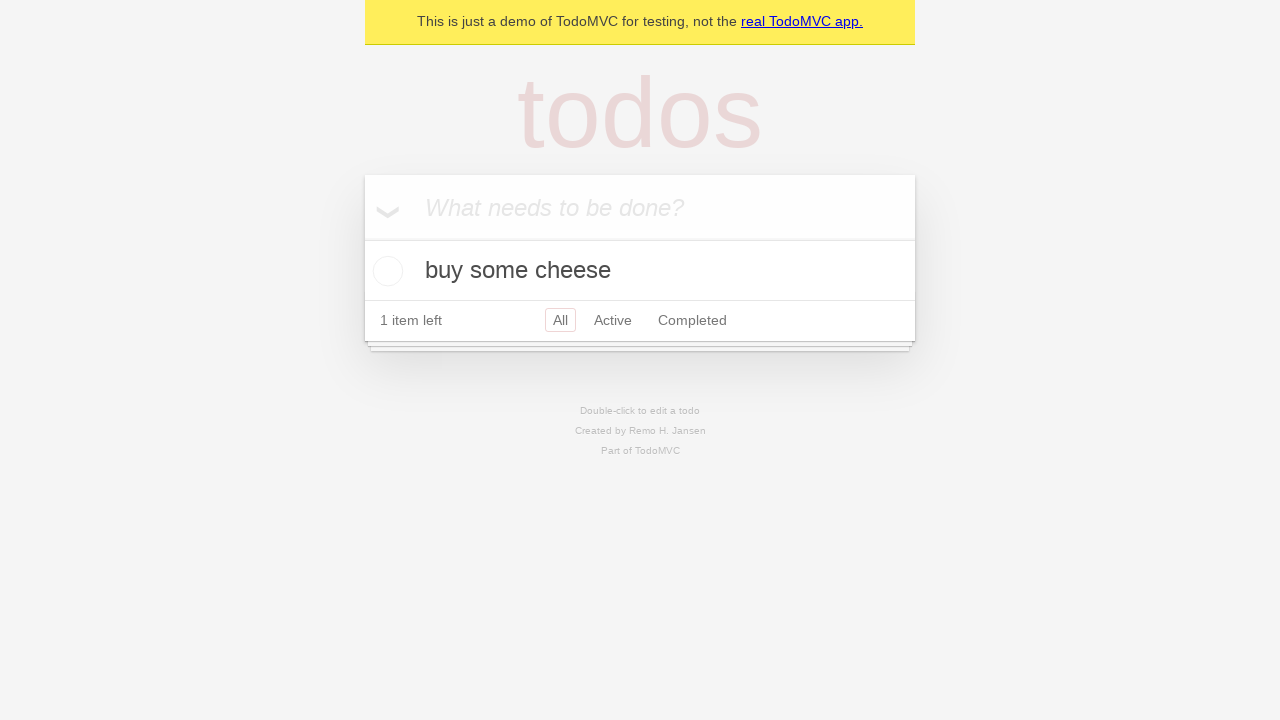

Todo item appeared in the list
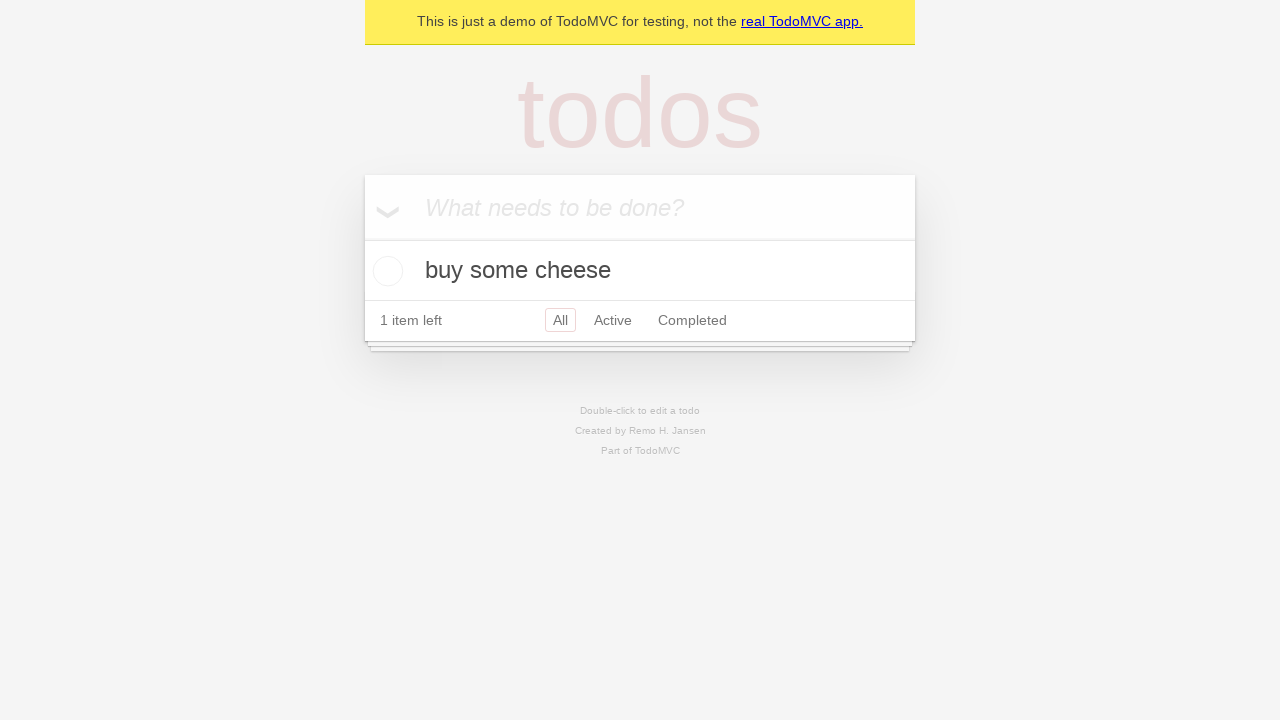

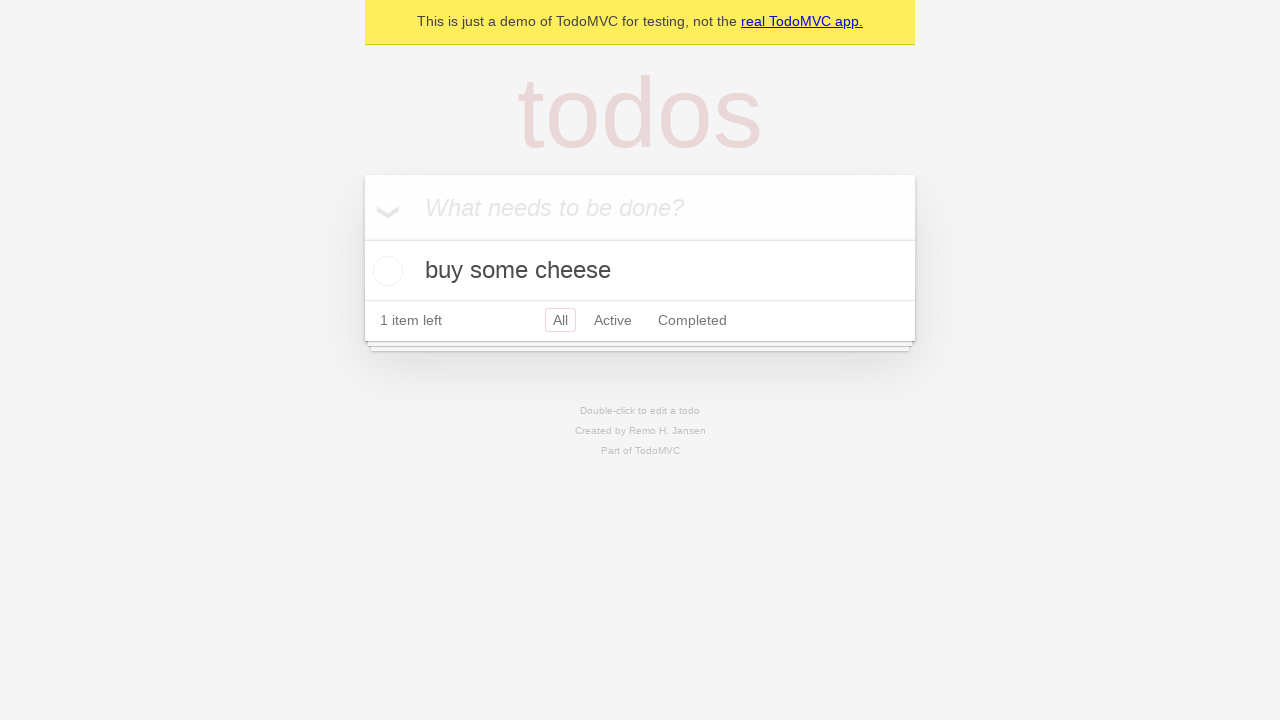